Navigates to Elements section and Text Box page, then verifies all form fields and submit button are enabled

Starting URL: https://demoqa.com

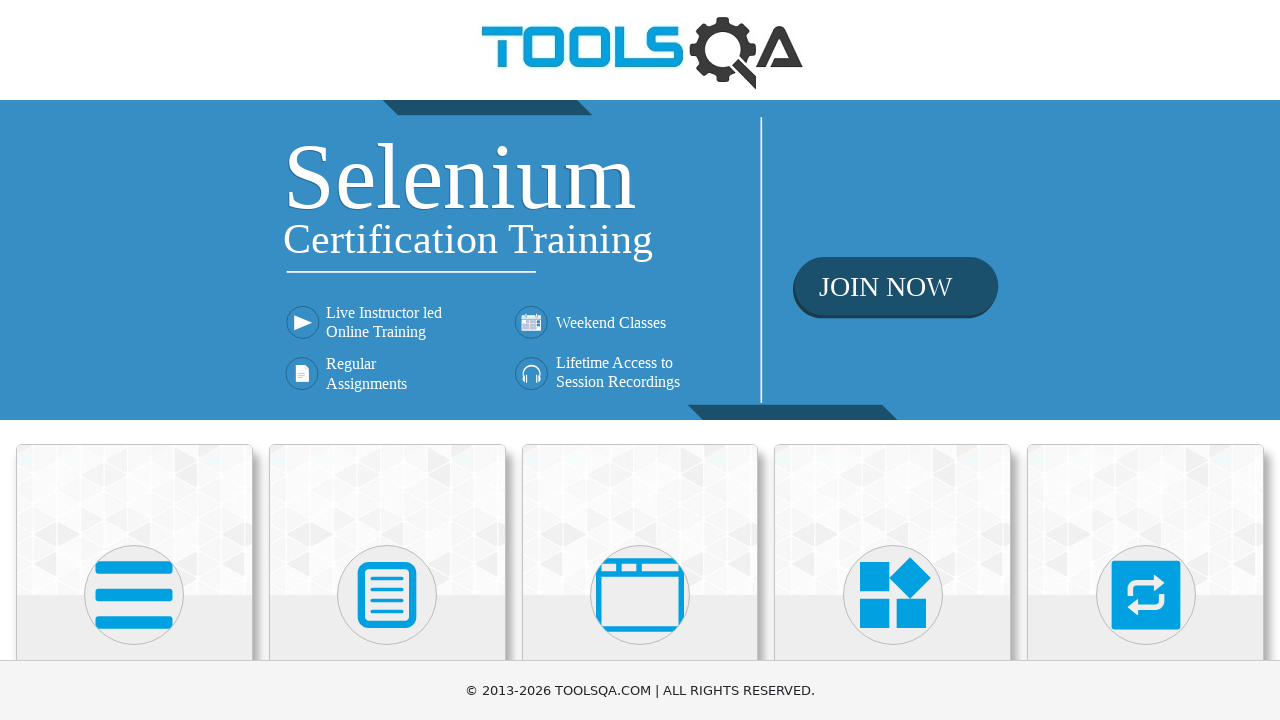

Navigated to DemoQA home page
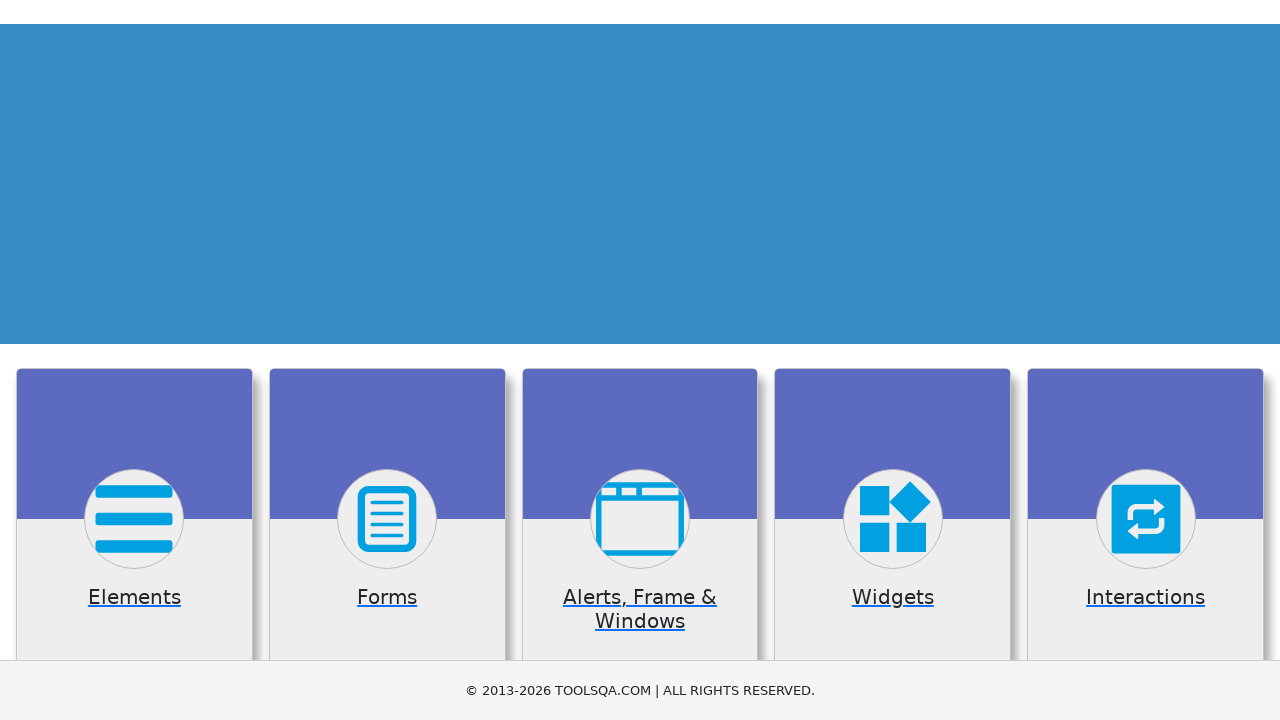

Clicked on Elements card at (134, 360) on xpath=//*[text()='Elements']
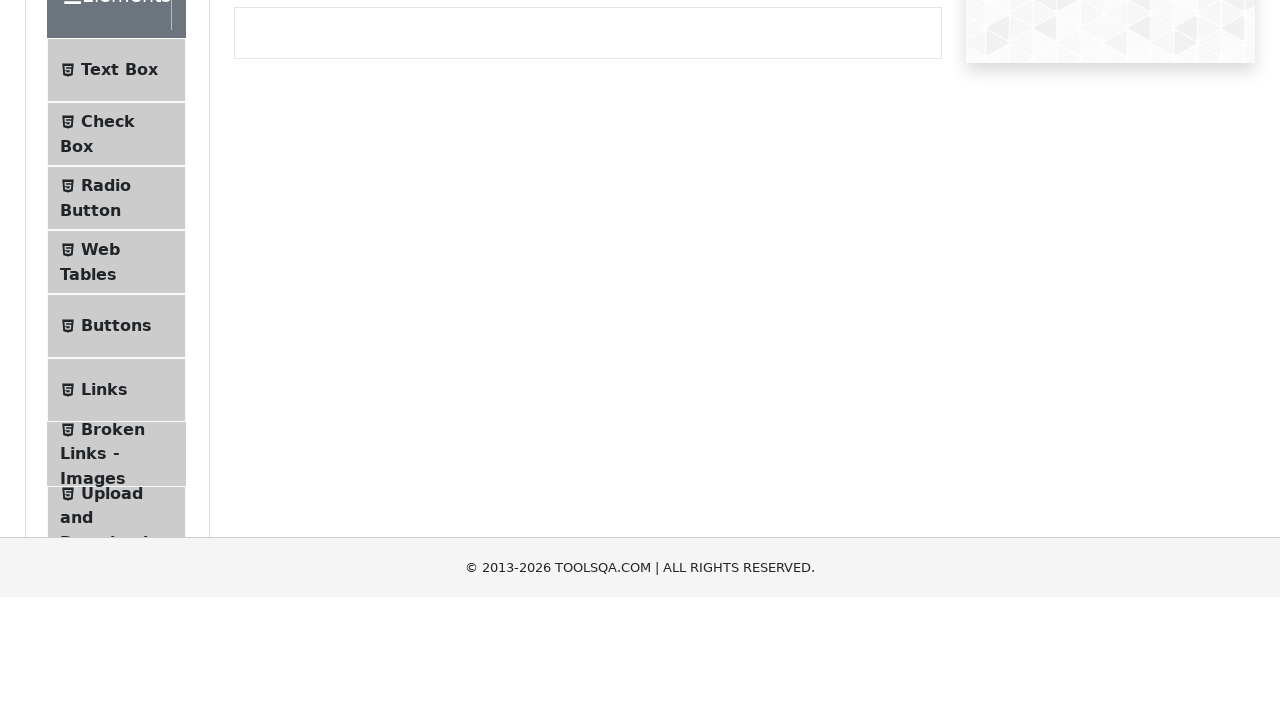

Elements page loaded
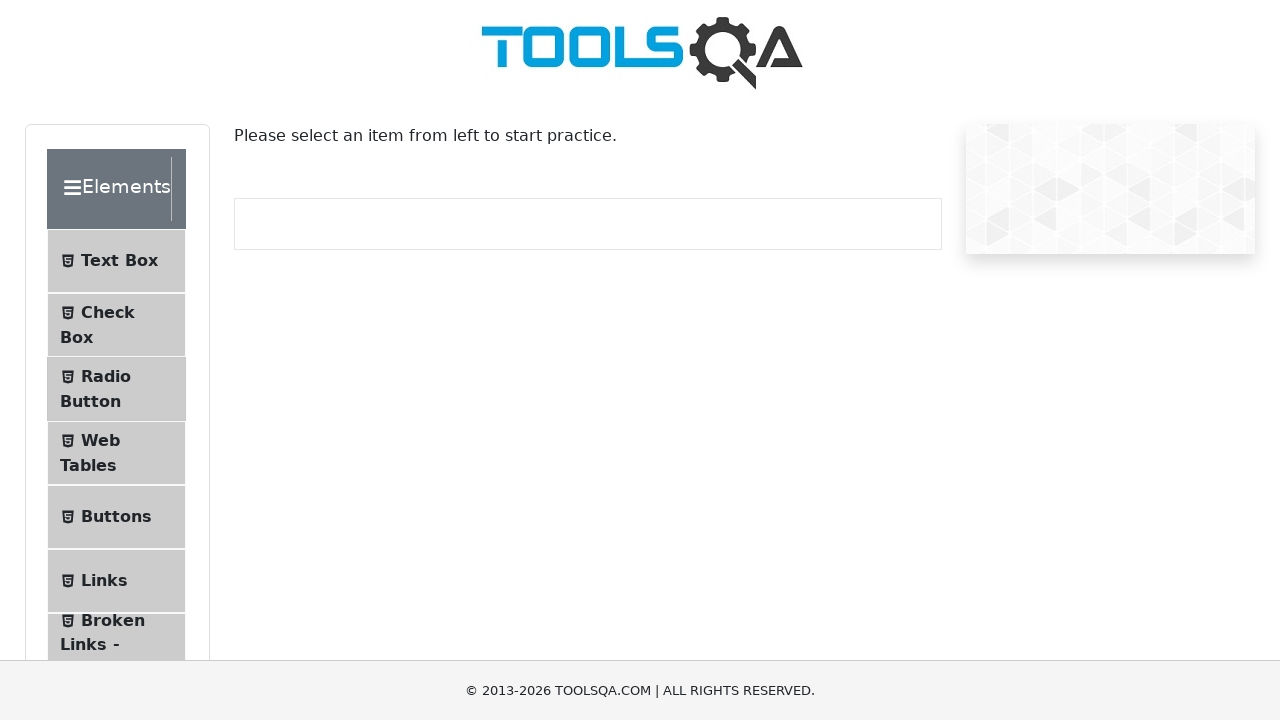

Clicked on Text Box menu item at (116, 261) on #item-0
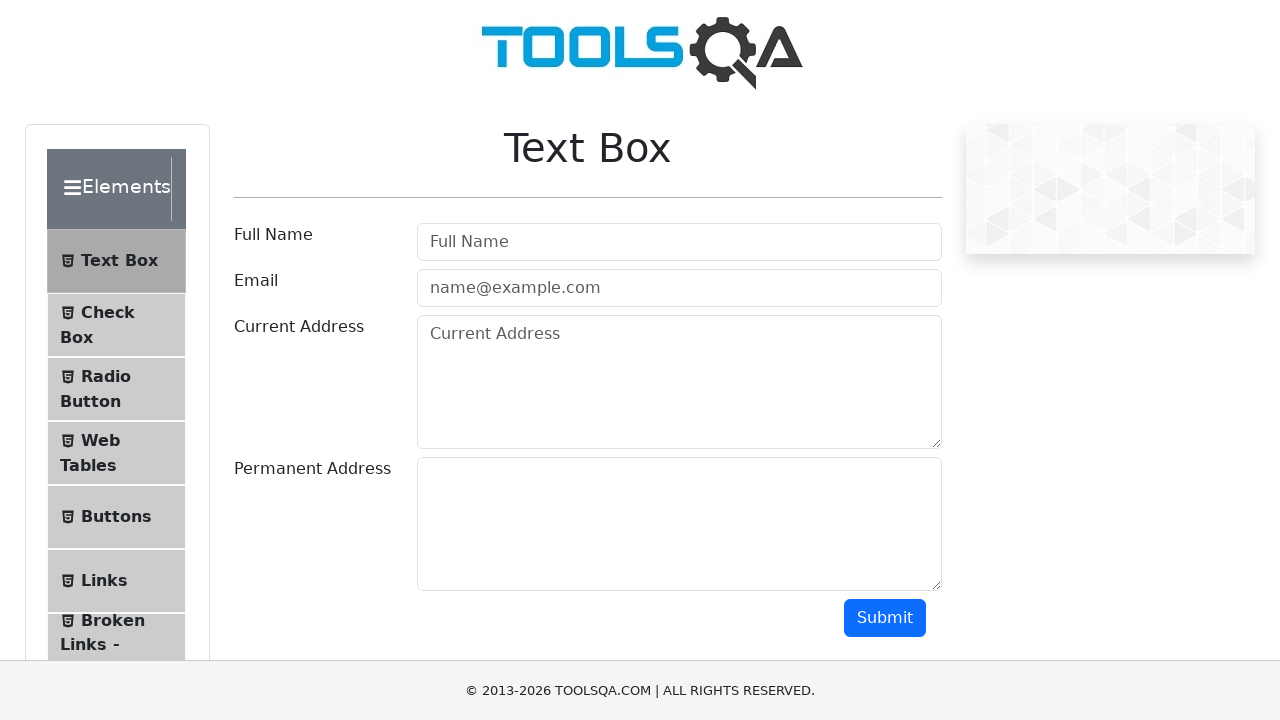

Text Box page loaded
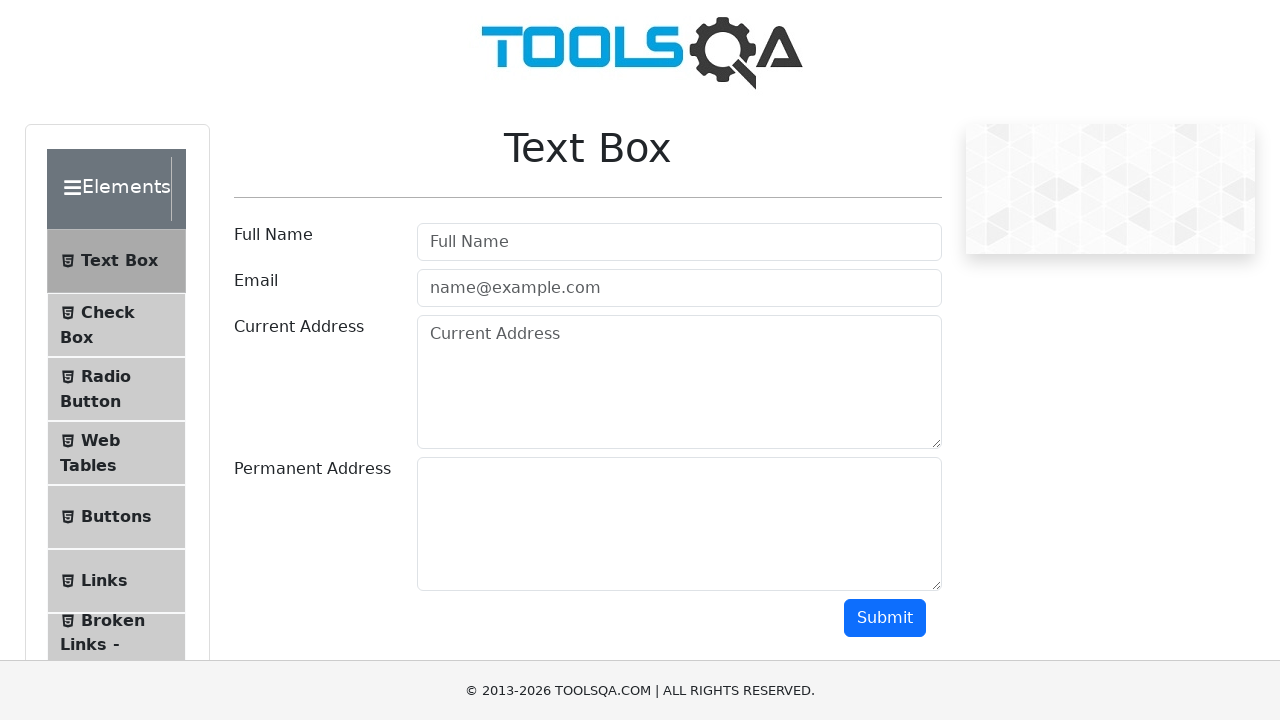

Username field is visible
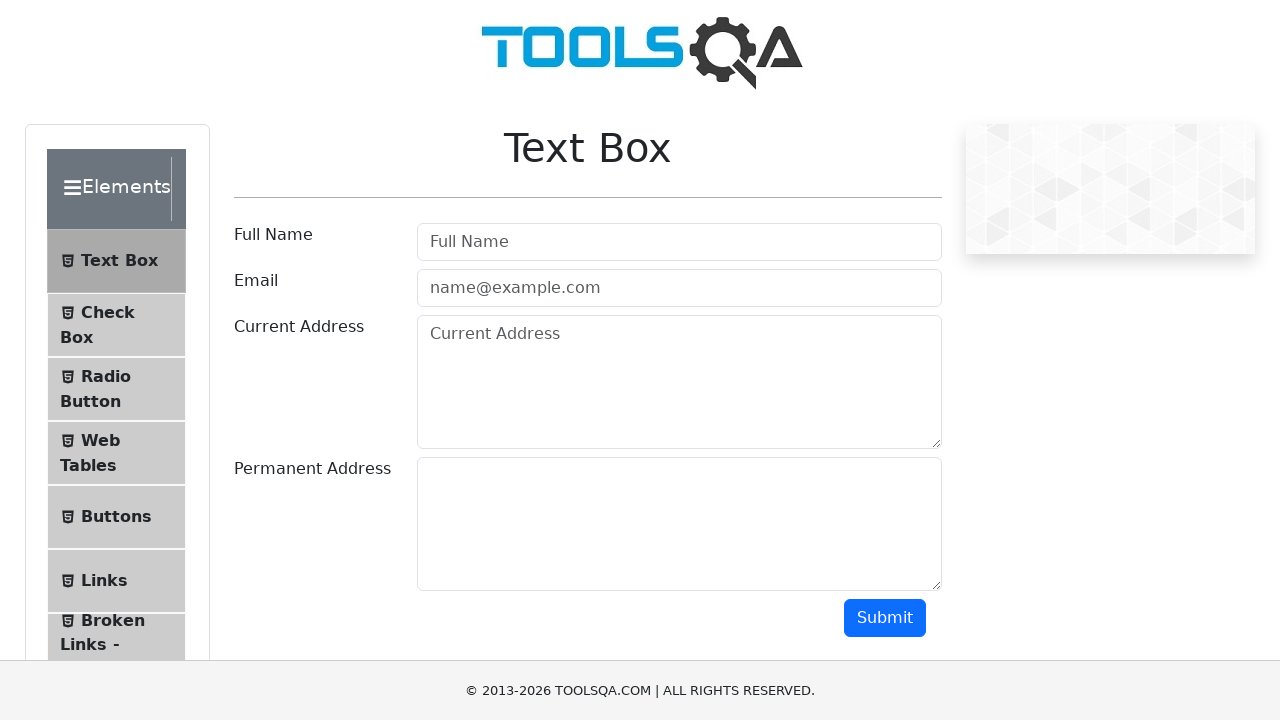

Email field is visible
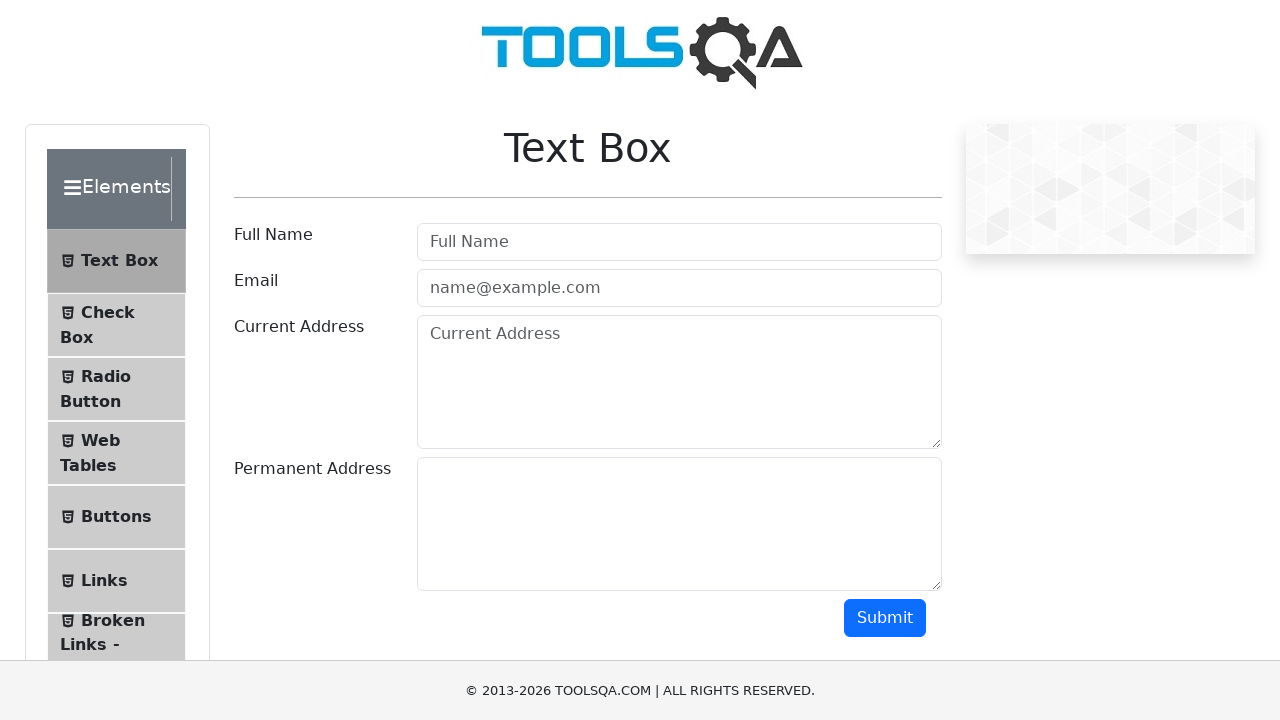

Current Address field is visible
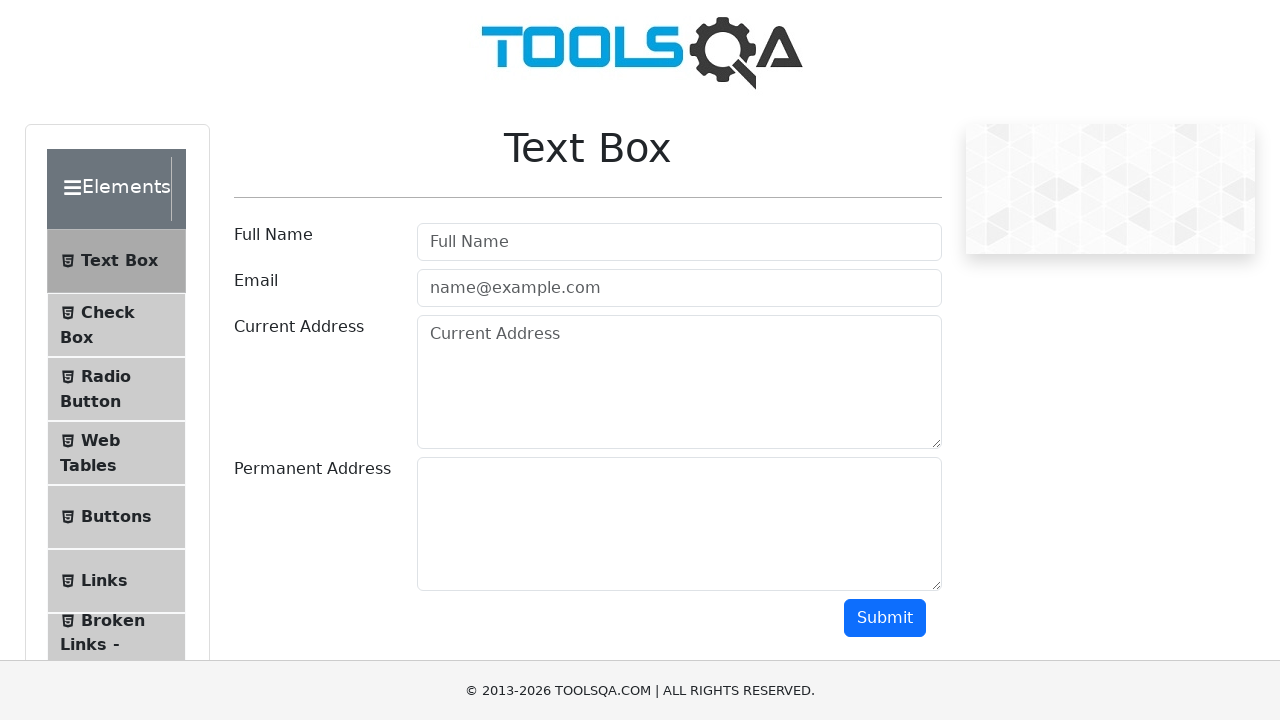

Permanent Address field is visible
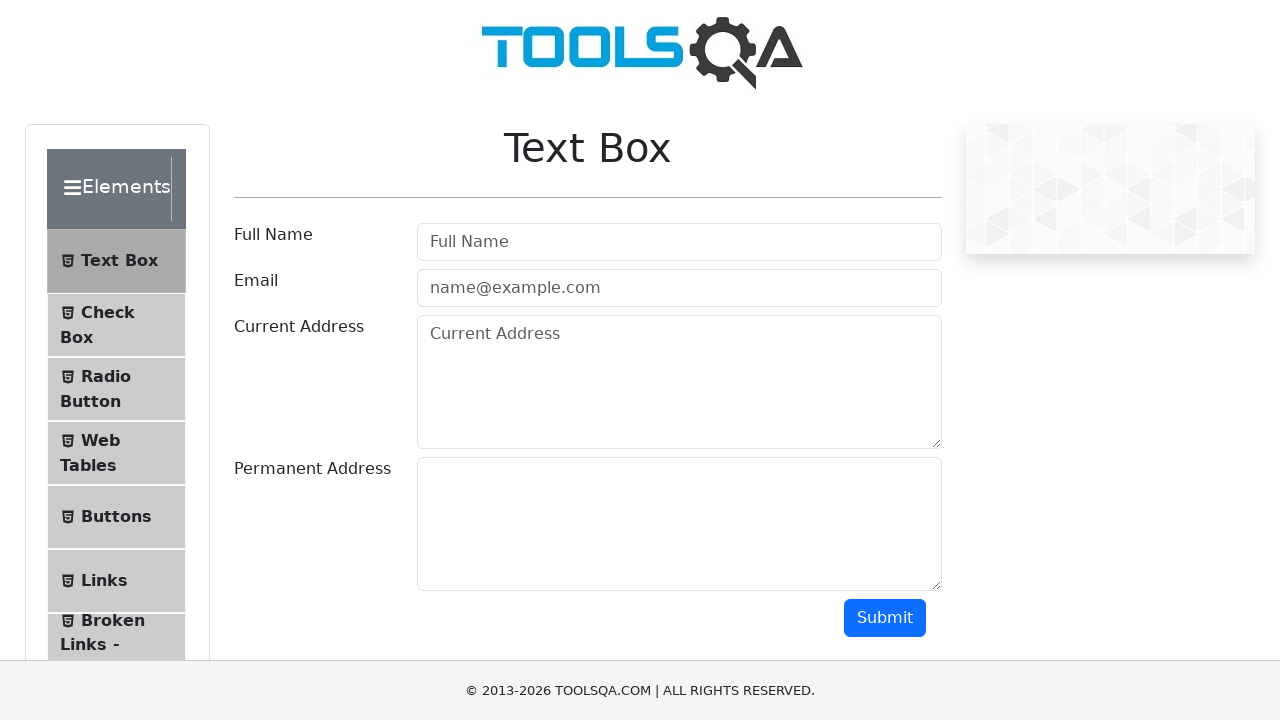

Submit button is visible and all form fields are enabled
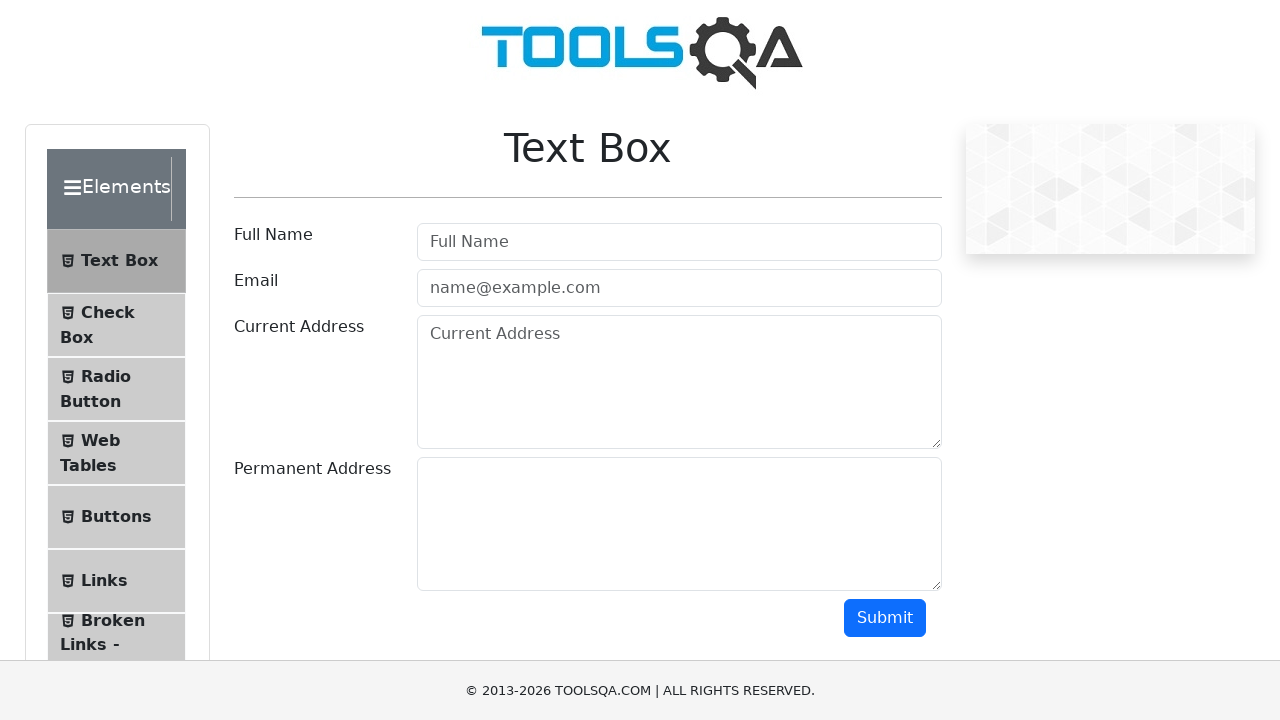

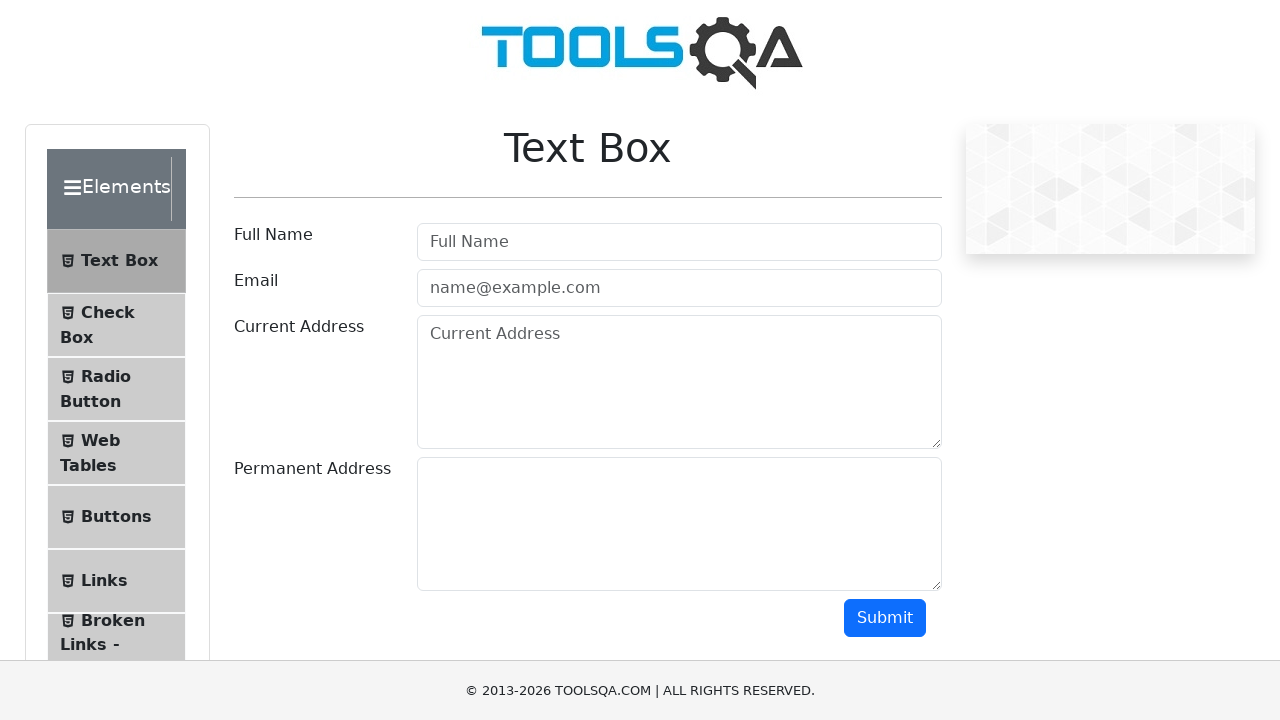